Tests browser navigation functionality by navigating to an Etsy shop page, refreshing, going back, and going forward

Starting URL: https://www.etsy.com/shop/NuSeAccessory?ref=profile_header

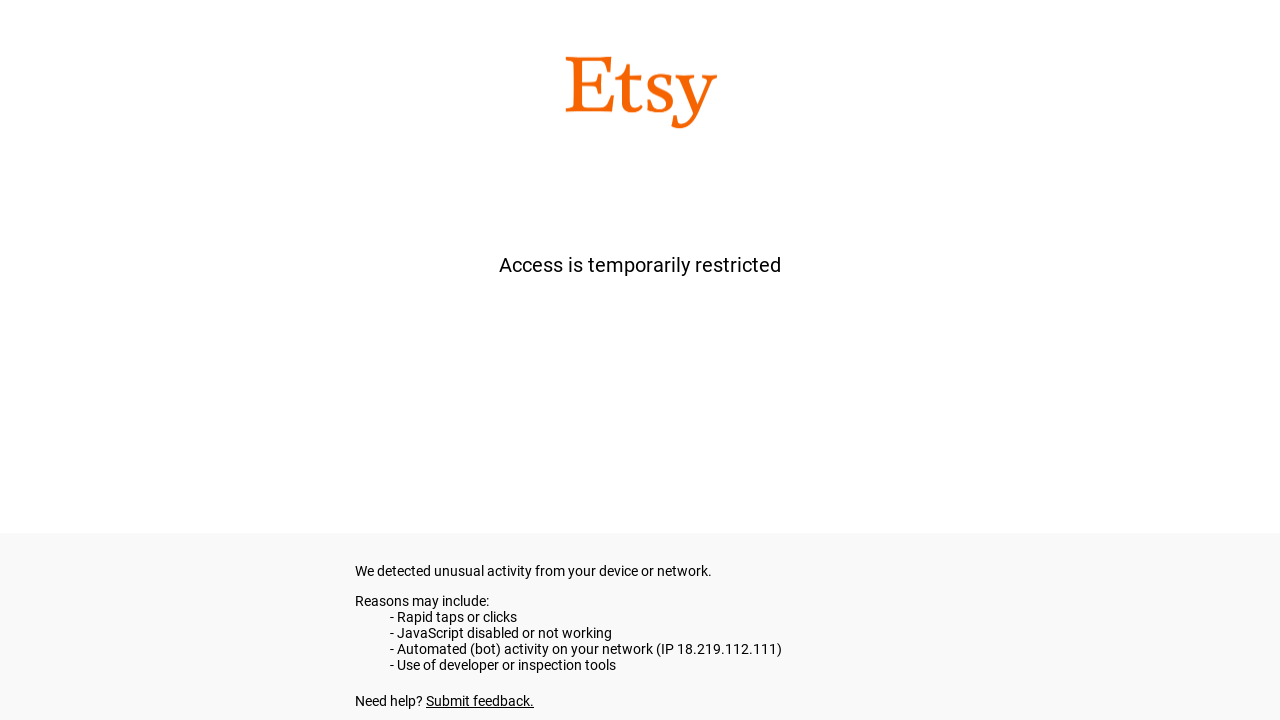

Refreshed the Etsy shop page
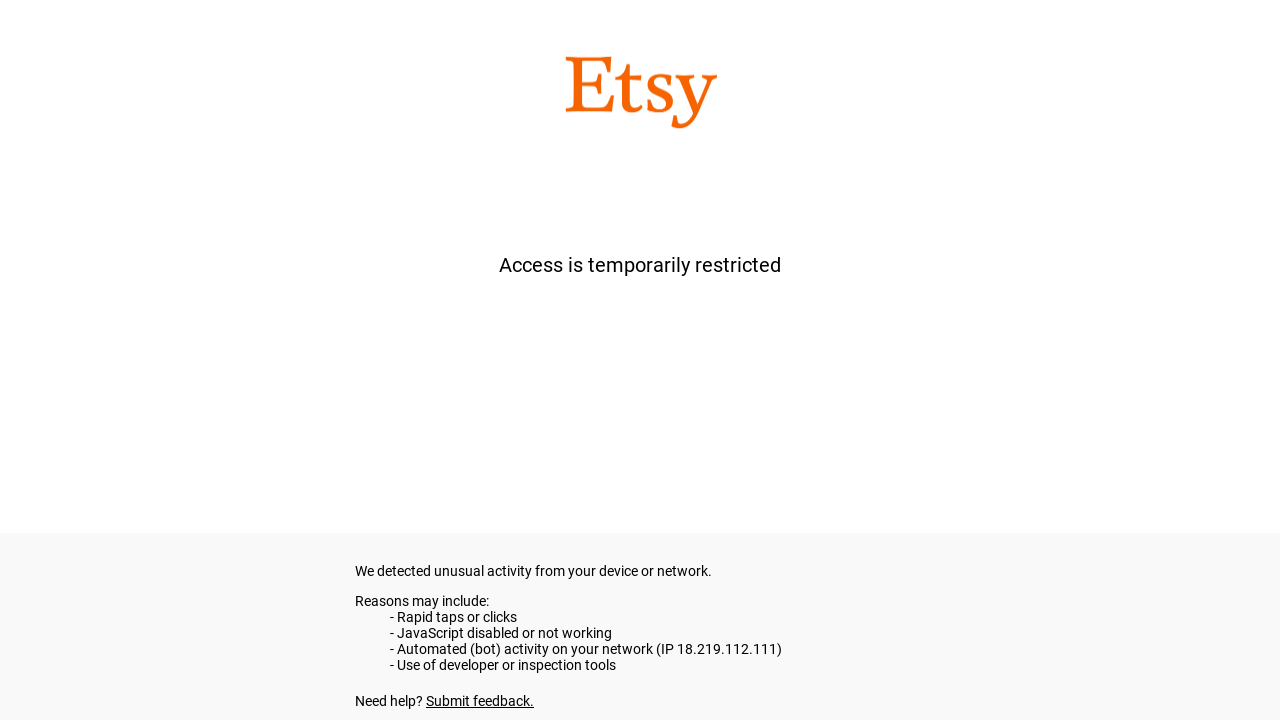

Navigated back in browser history
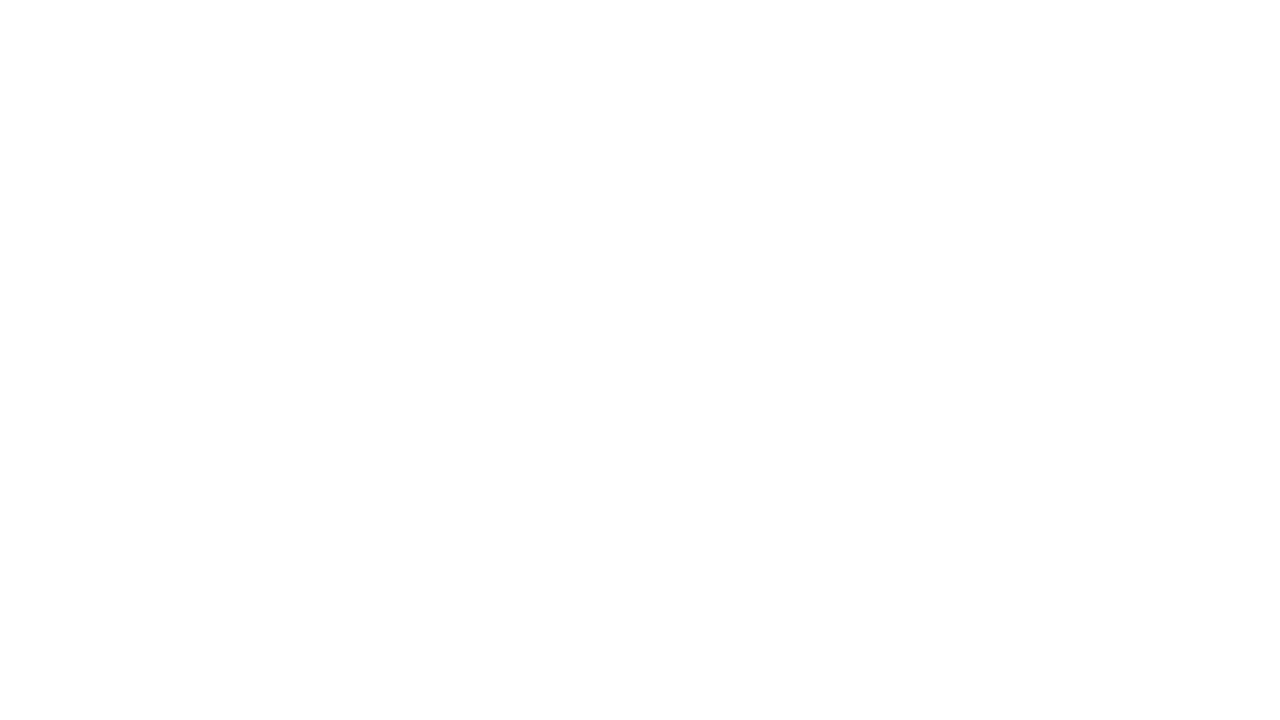

Navigated forward in browser history
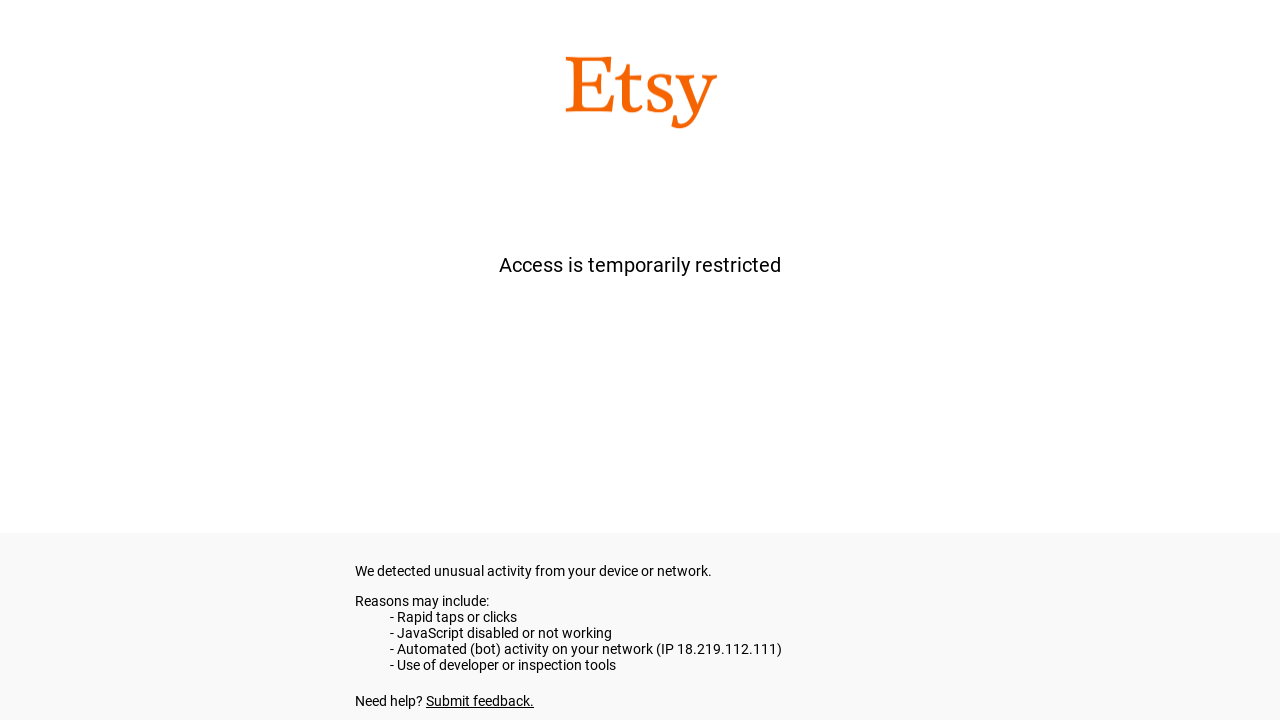

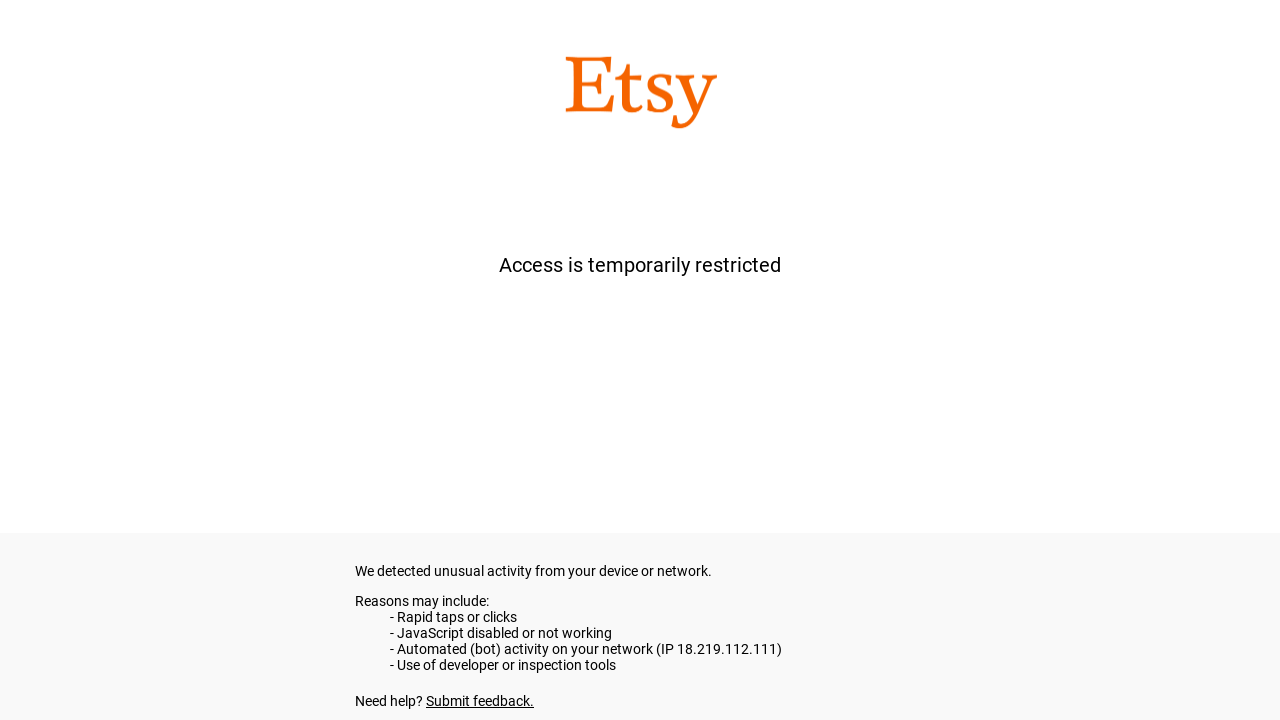